Tests text input by locating a text box with a default value and filling it with new text.

Starting URL: https://leafground.com/input.xhtml

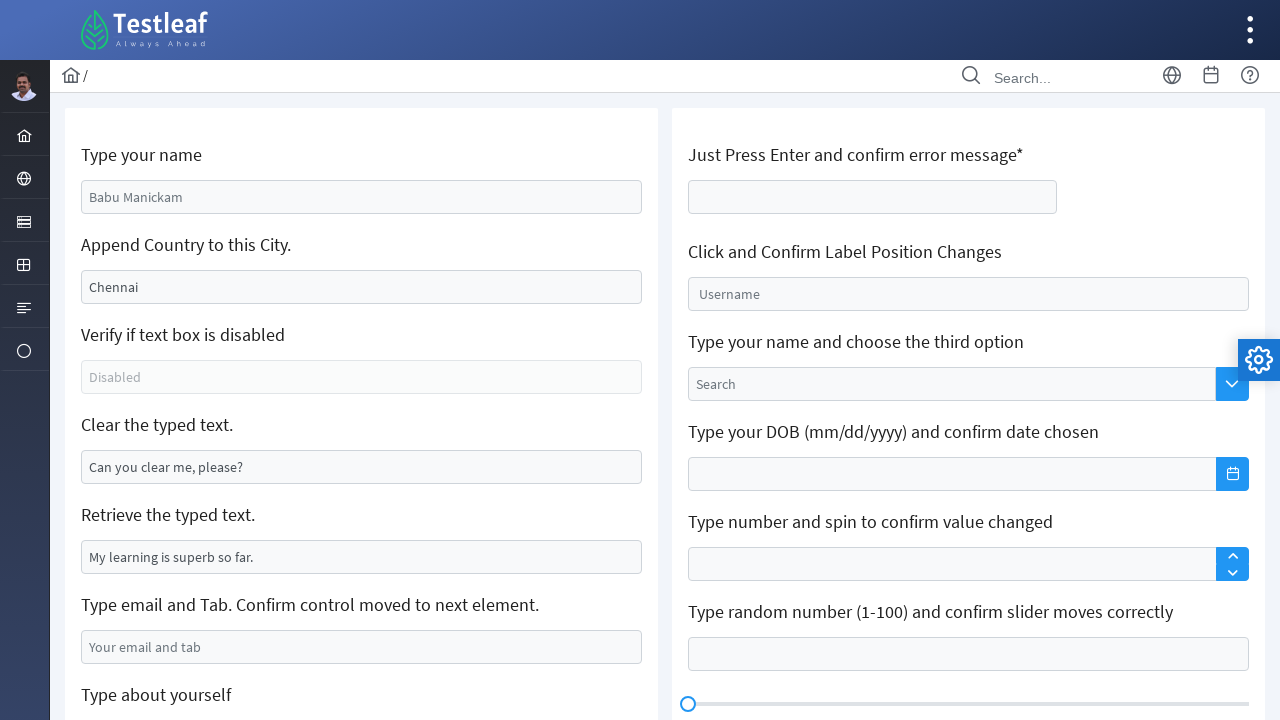

Located text box with value 'Chennai'
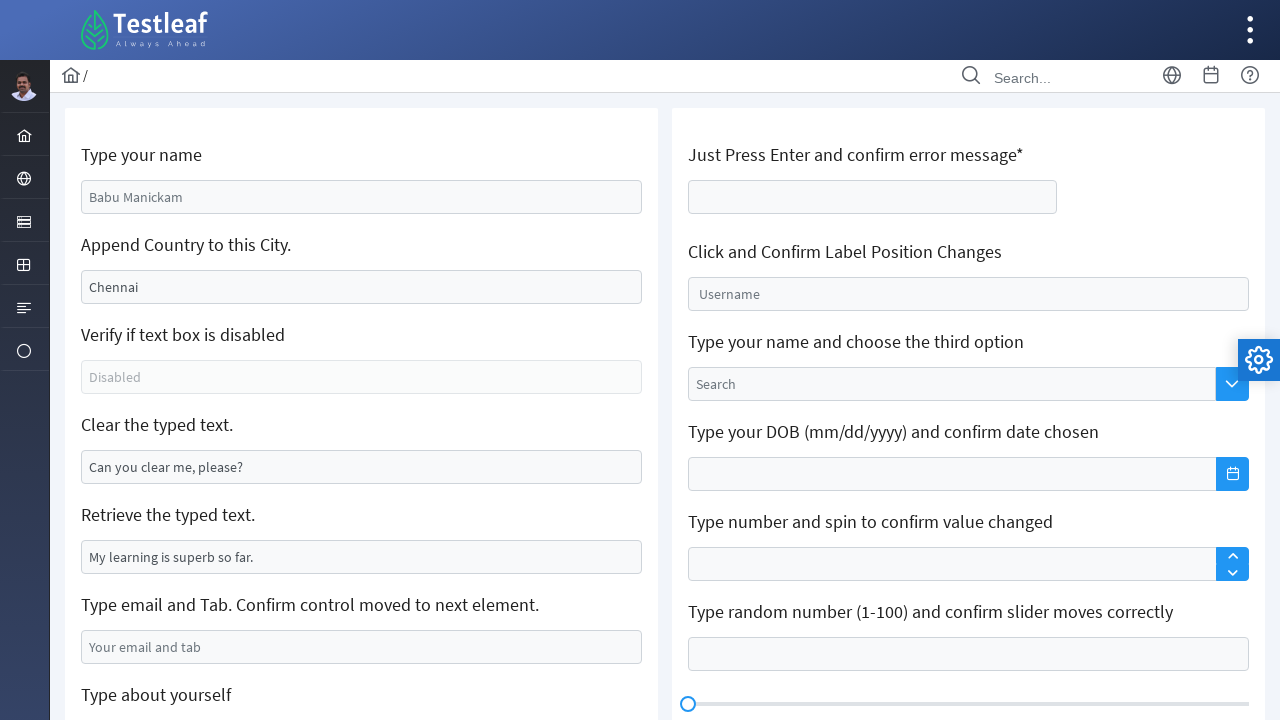

Text box element is attached and ready
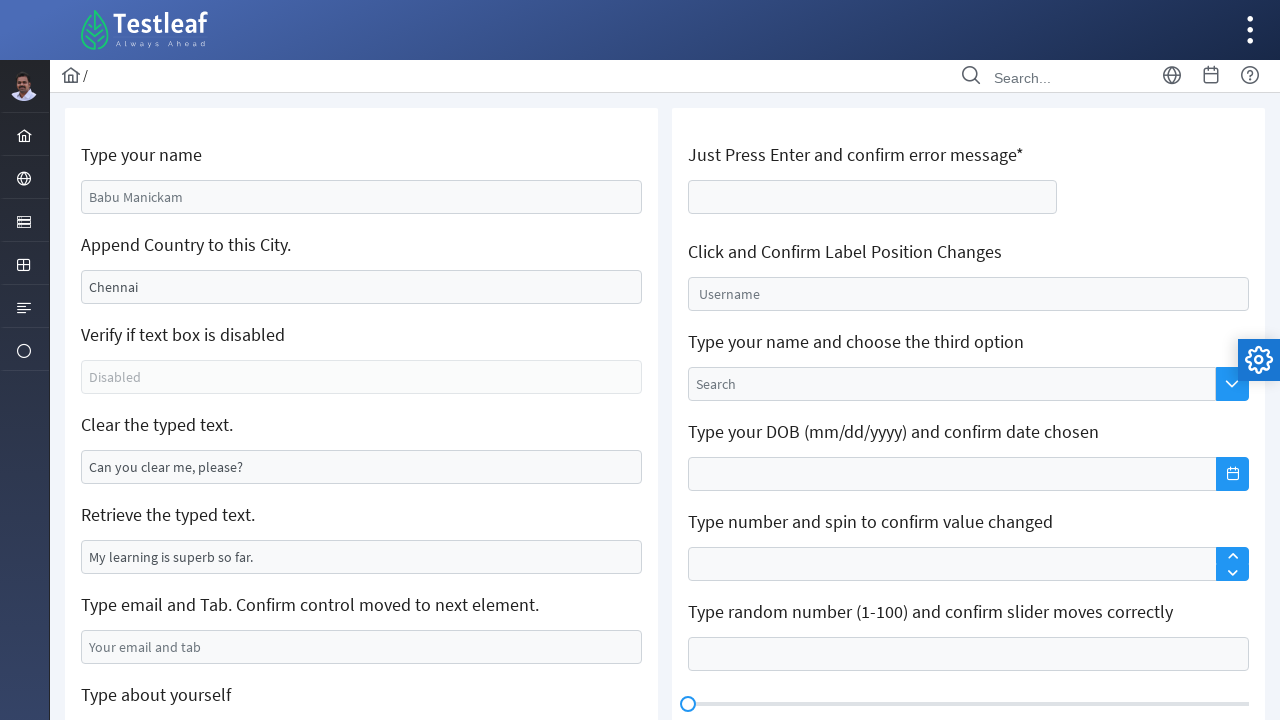

Asserted that text box is enabled
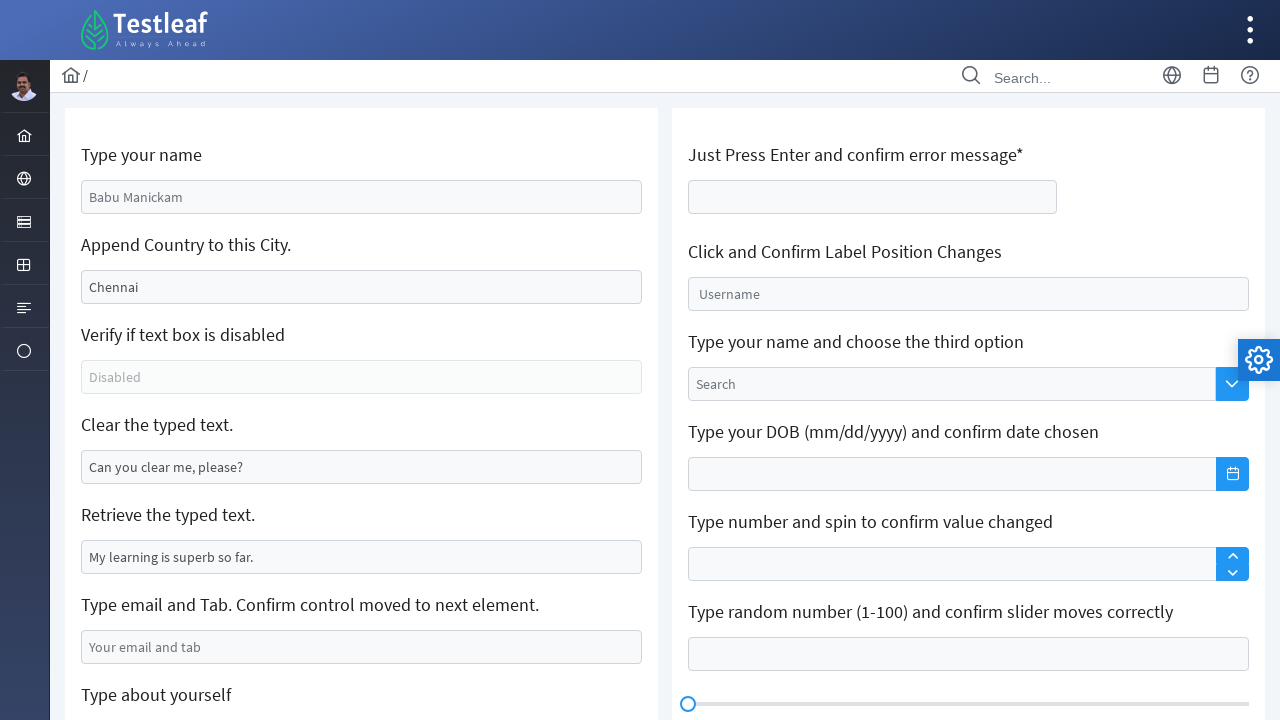

Filled text box with new value 'India' on xpath=//input[@value='Chennai']
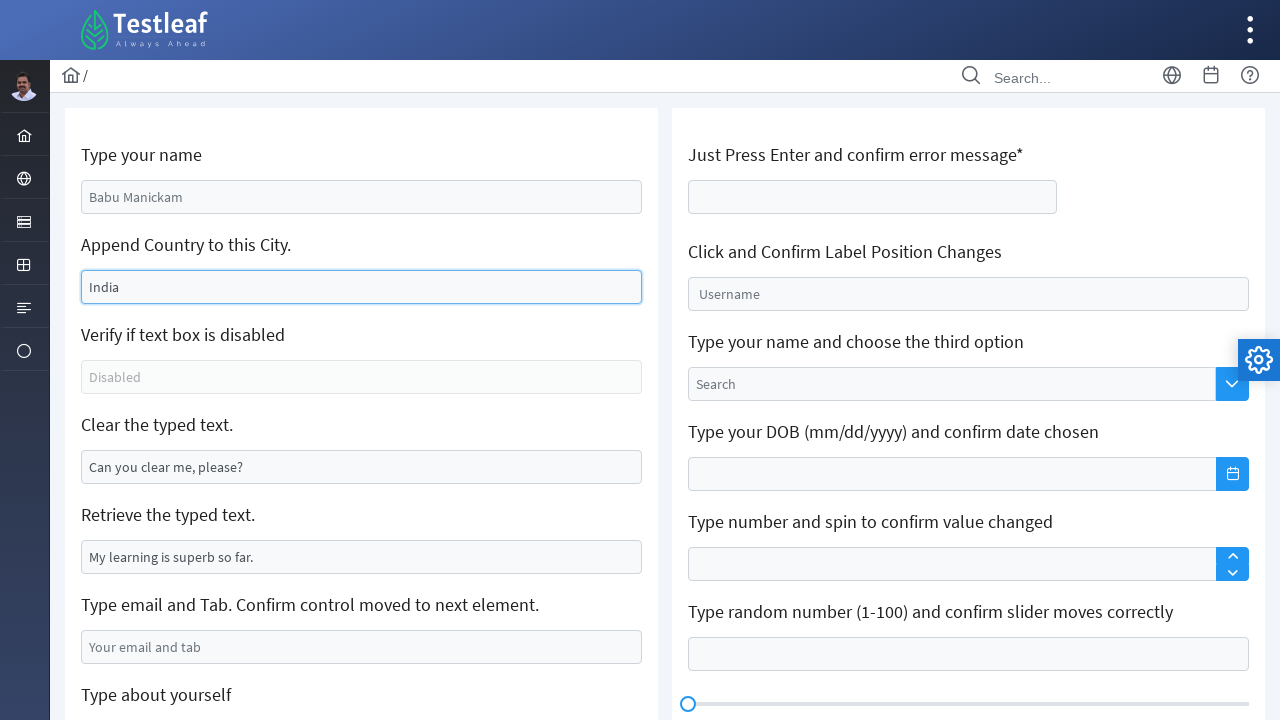

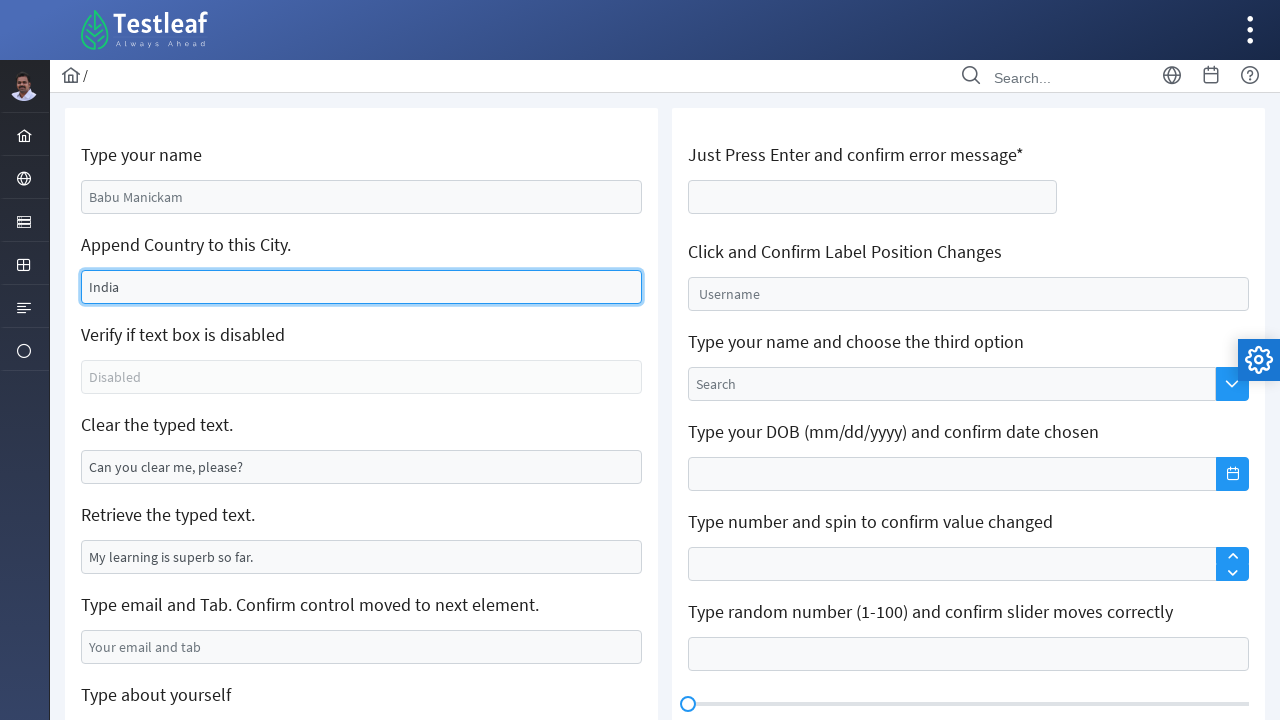